Tests CPF generation with formatting by enabling punctuation checkbox and clicking generate button

Starting URL: https://www.geradordecpf.org/

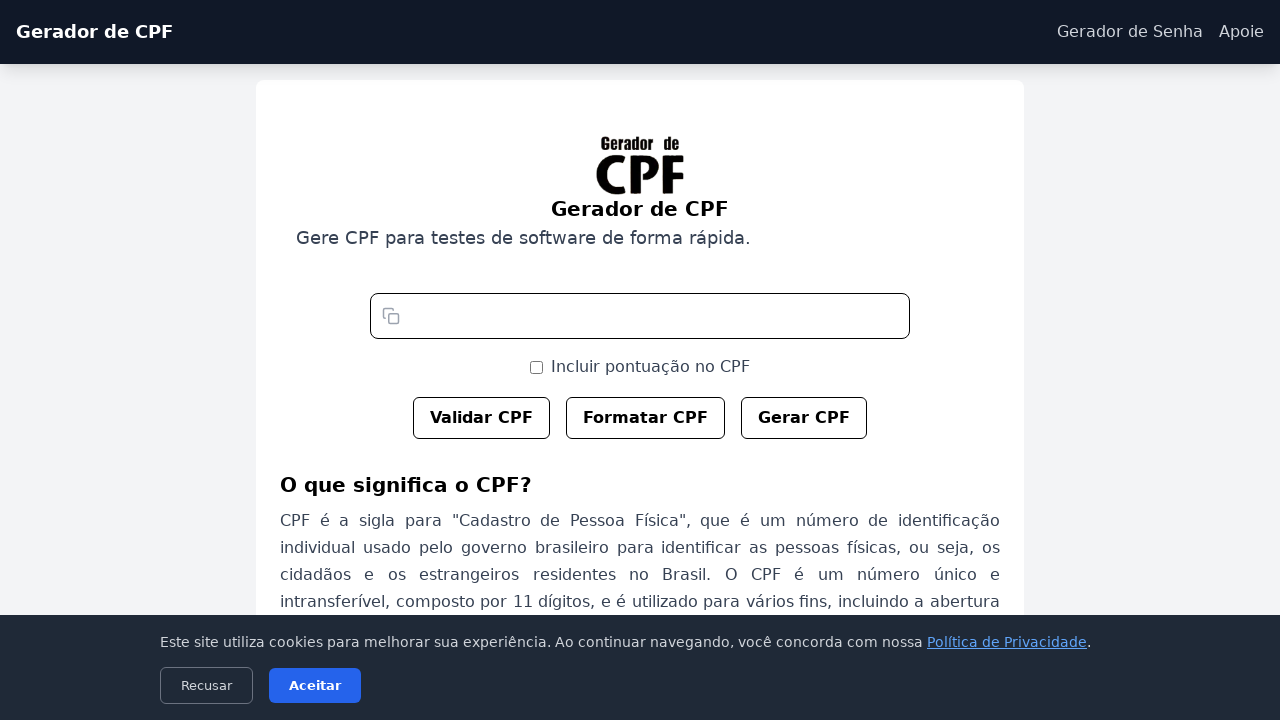

Clicked punctuation checkbox to enable CPF formatting at (536, 367) on #cbPontos
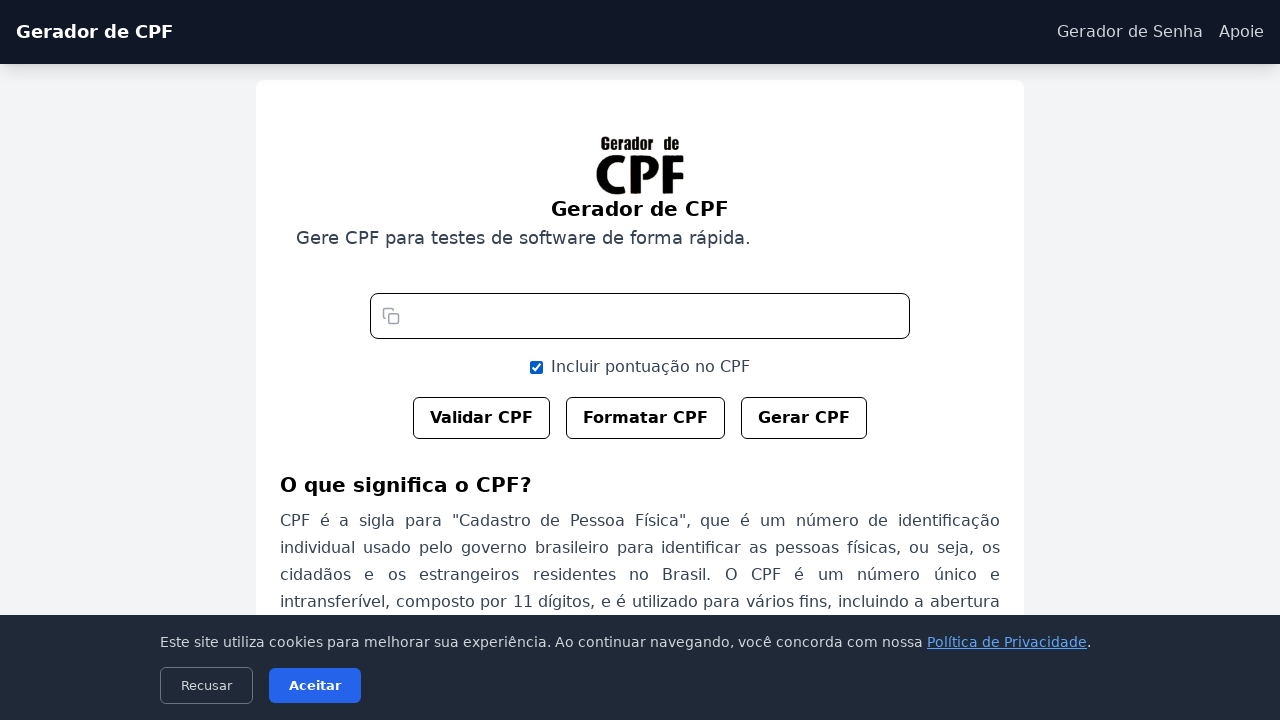

Clicked generate CPF button at (804, 418) on #btn-gerar-cpf
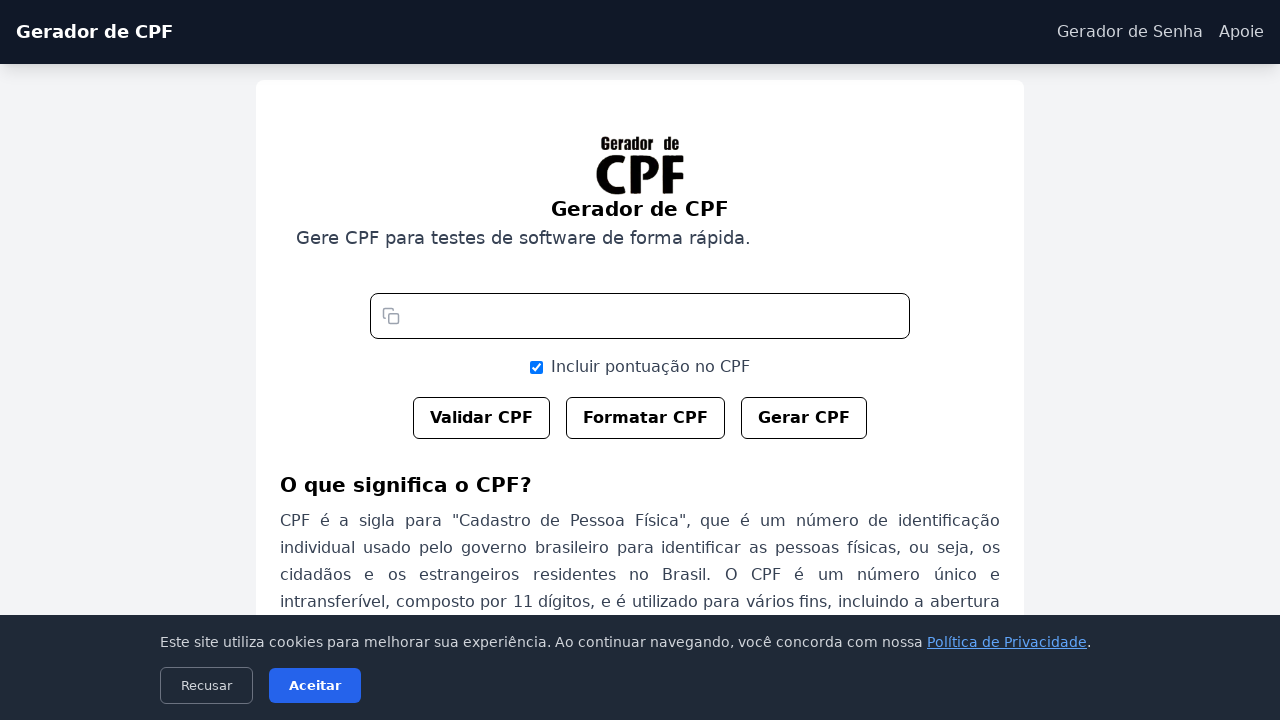

Waited 3 seconds for CPF generation to complete
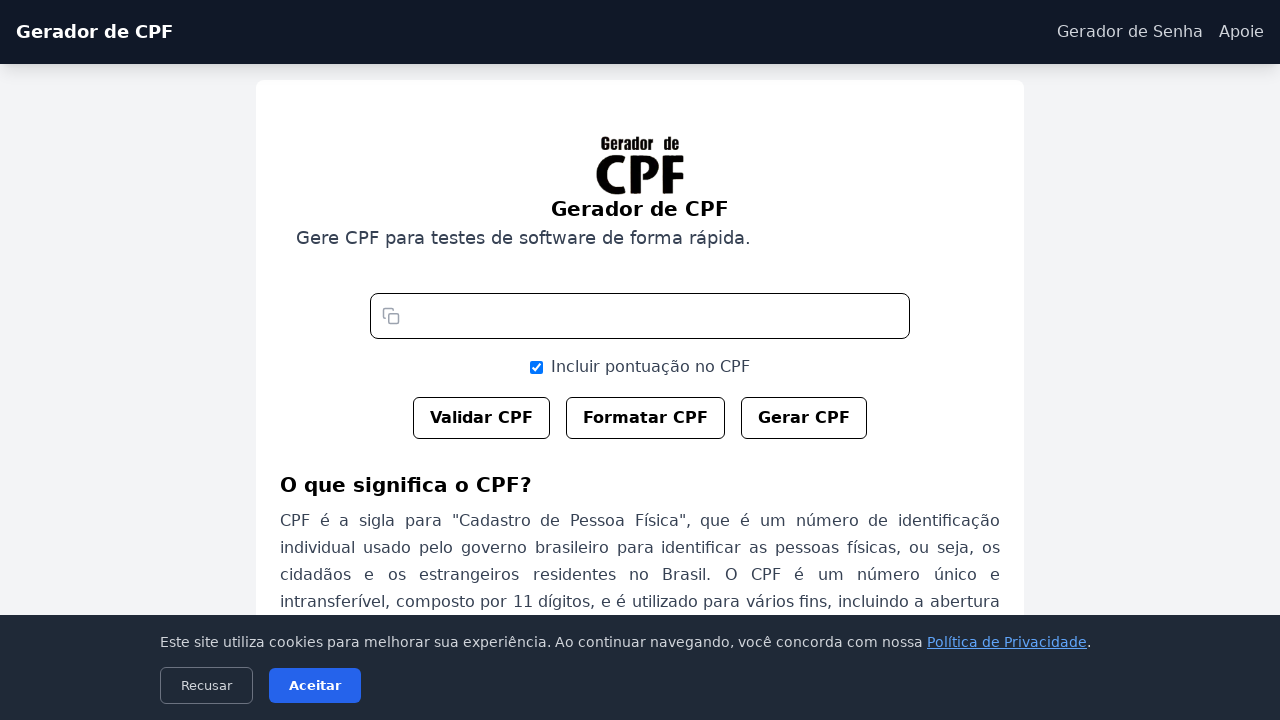

CPF field appeared with generated formatted CPF
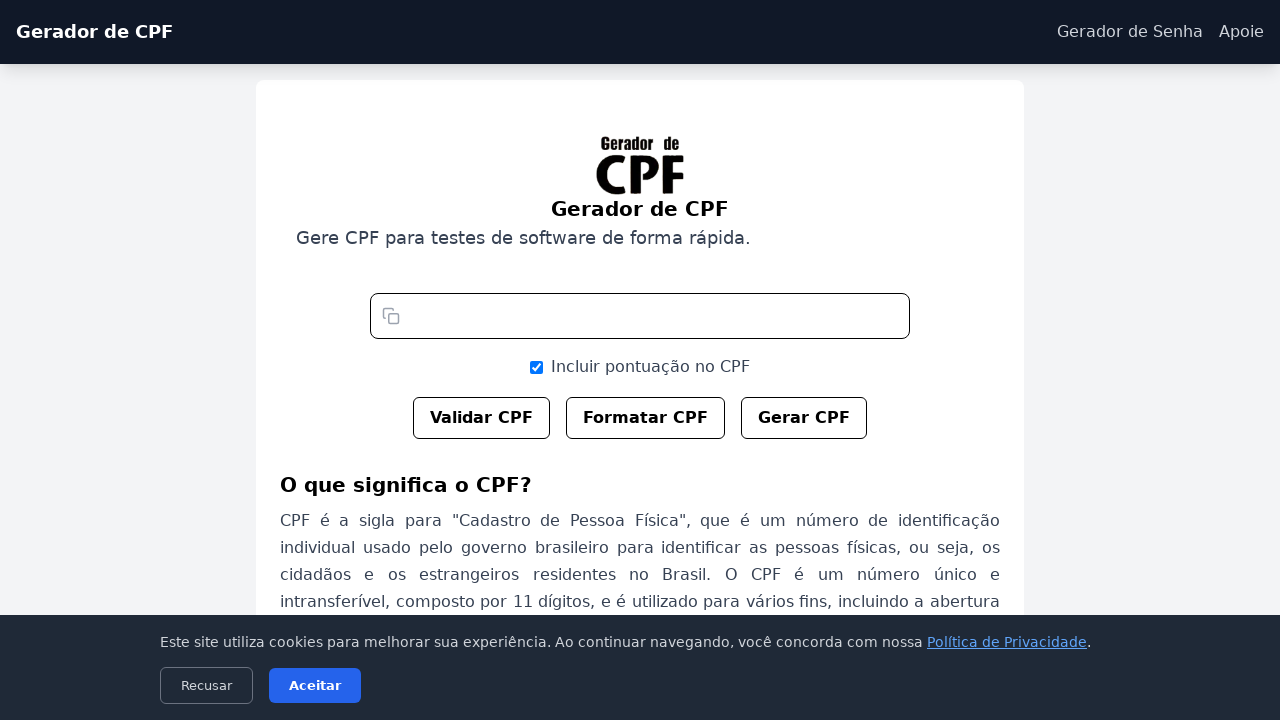

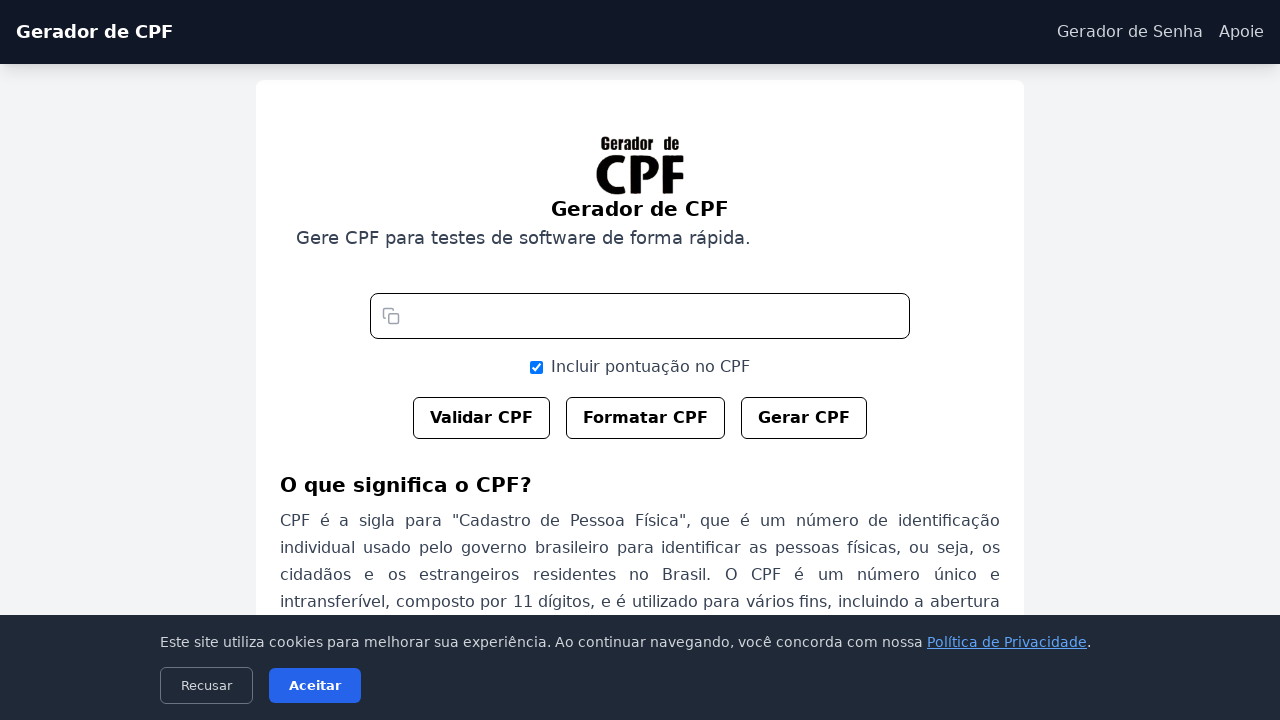